Tests clicking on a link that returns a 204 No Content status and verifies the response message

Starting URL: https://demoqa.com/links

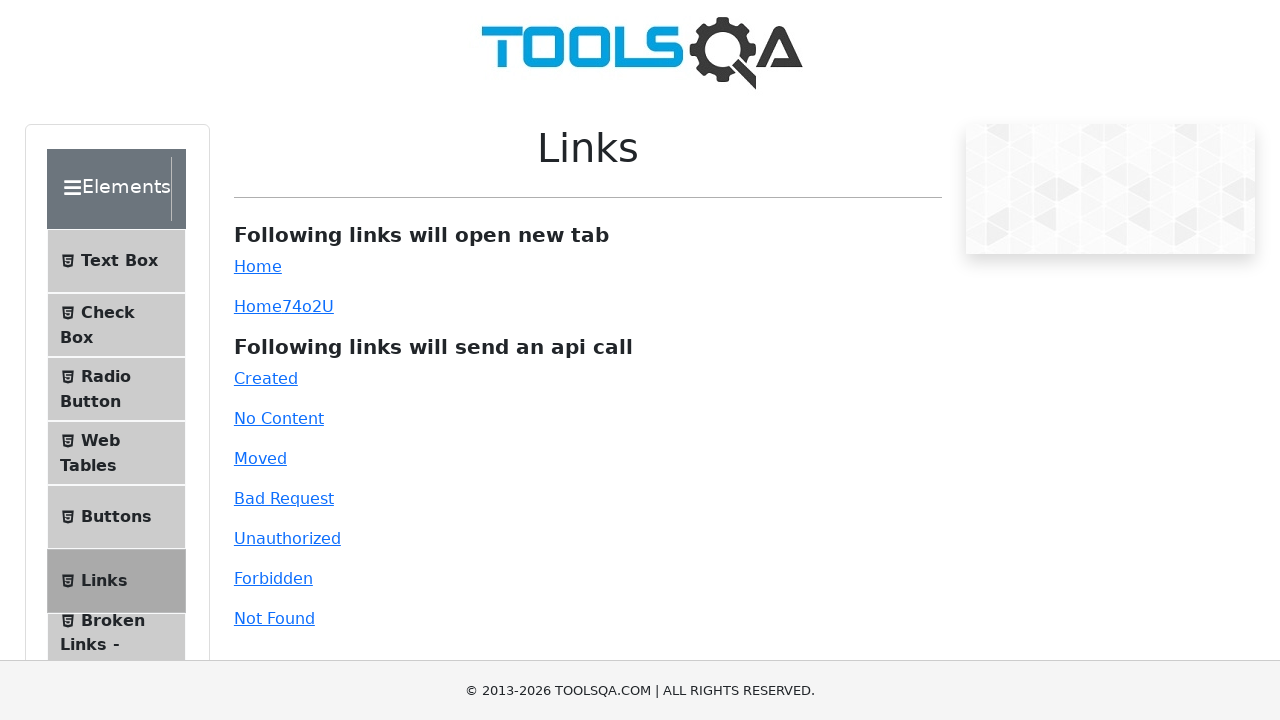

Scrolled to the no-content link element
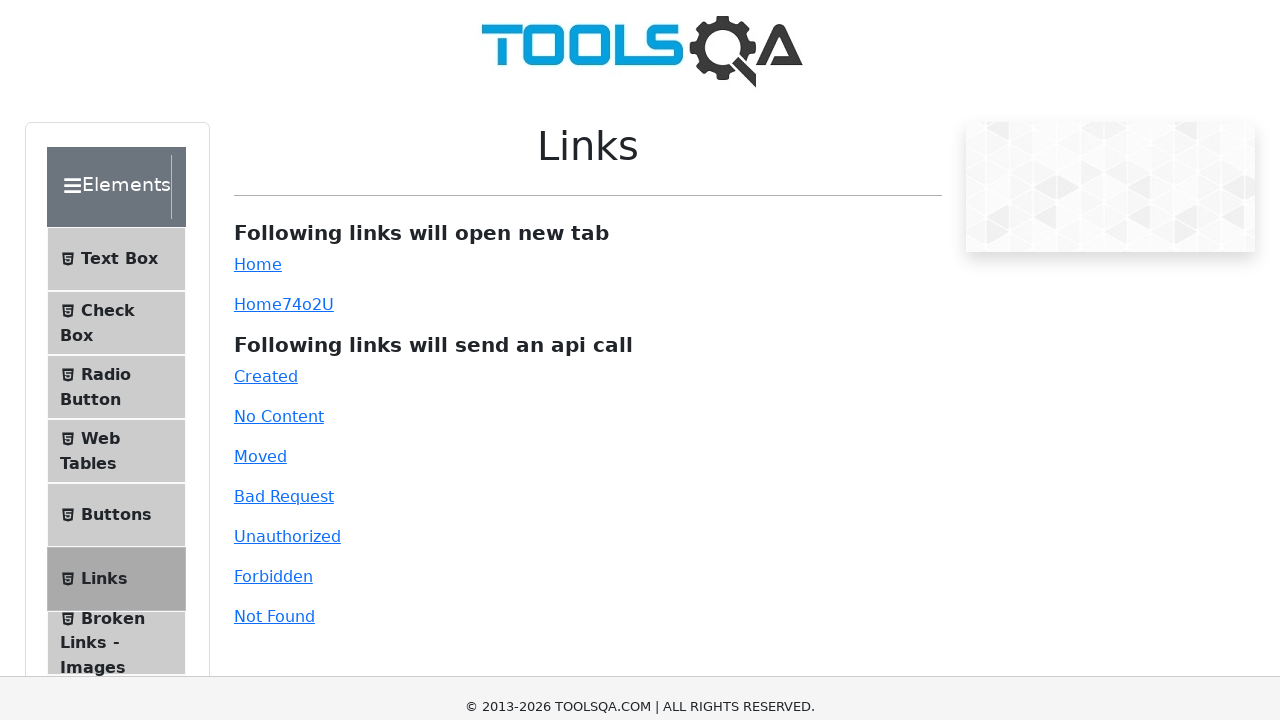

Clicked the no-content link that returns 204 status at (279, 10) on #no-content
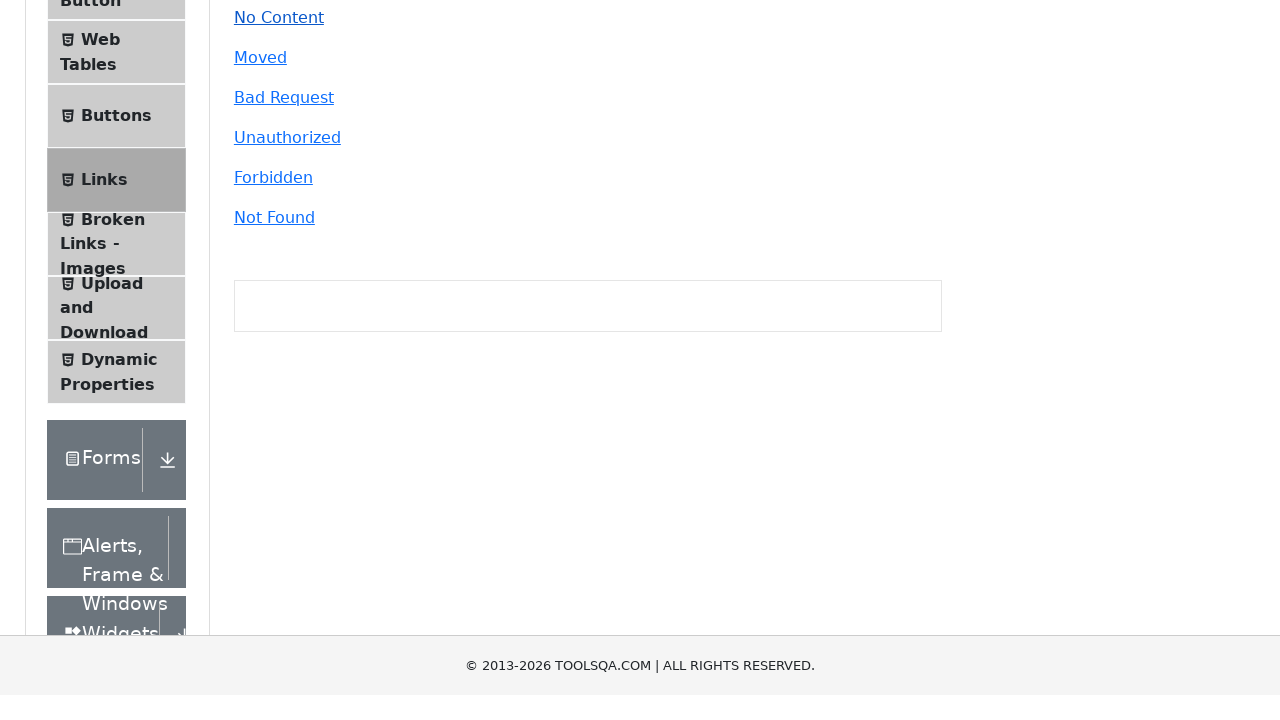

Link response message appeared
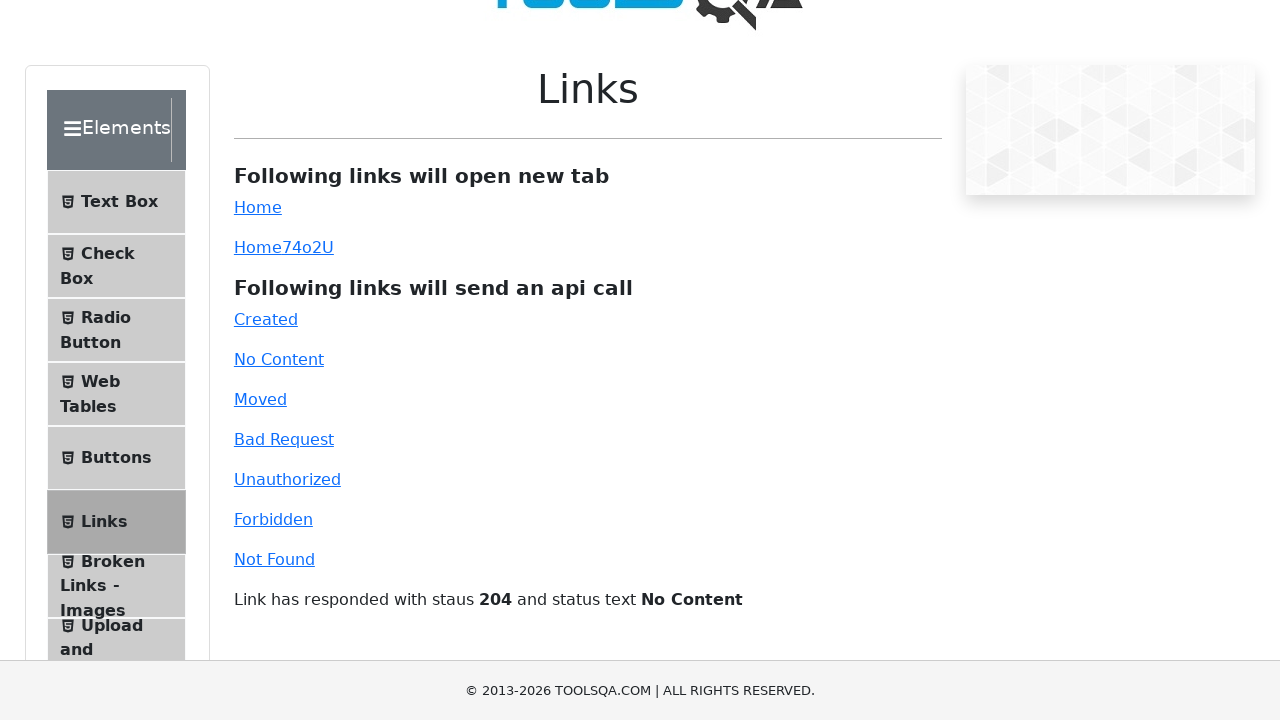

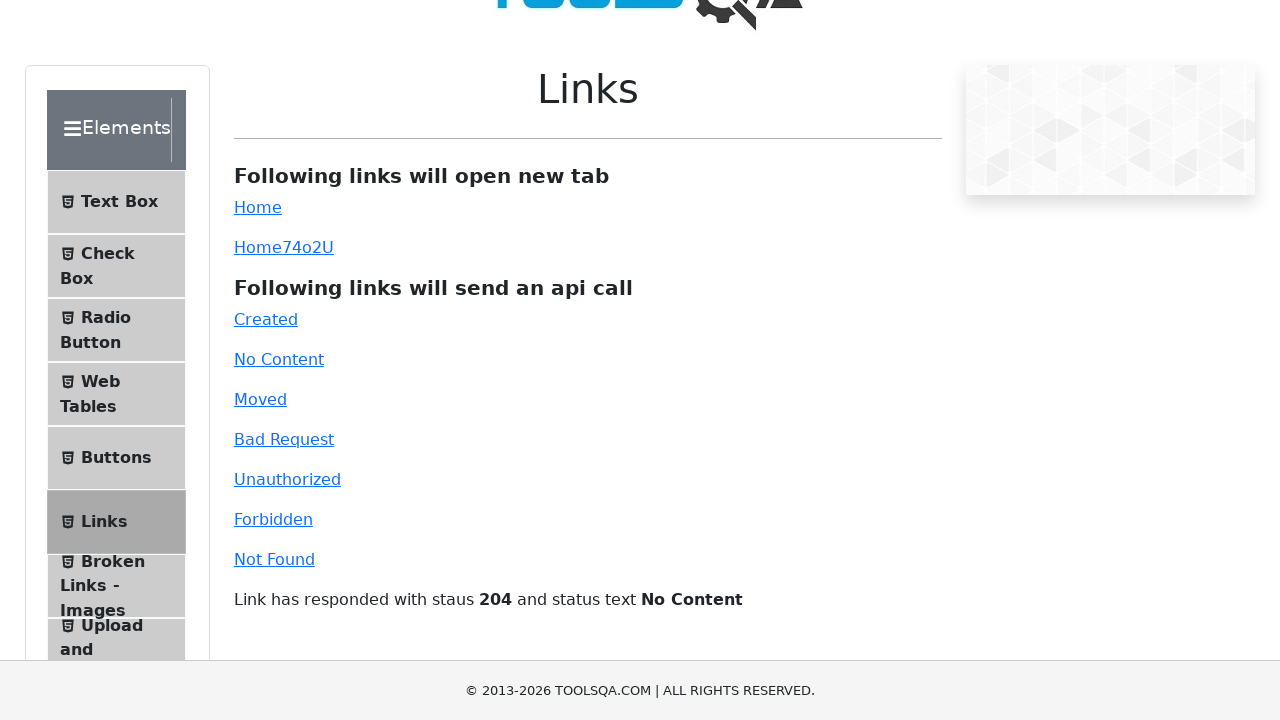